Navigates to Flipkart's homepage and maximizes the browser window to verify the page loads successfully.

Starting URL: https://www.flipkart.com/

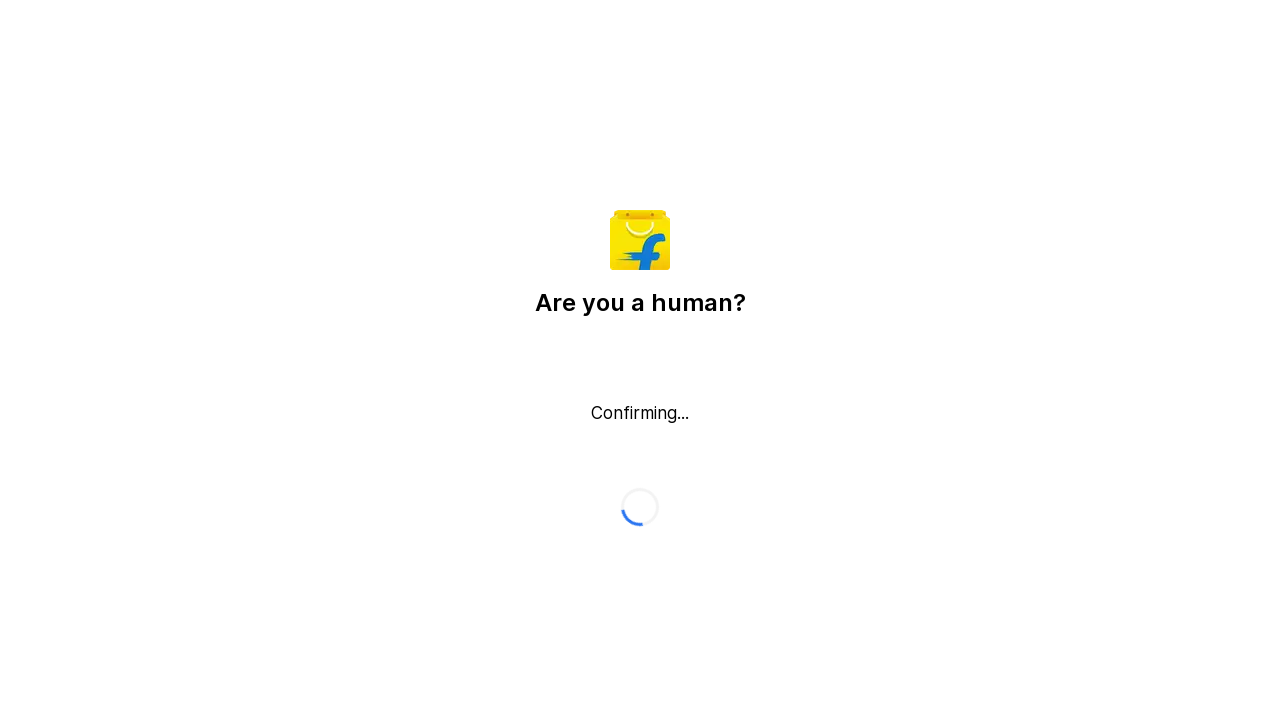

Flipkart homepage loaded successfully - DOM content ready
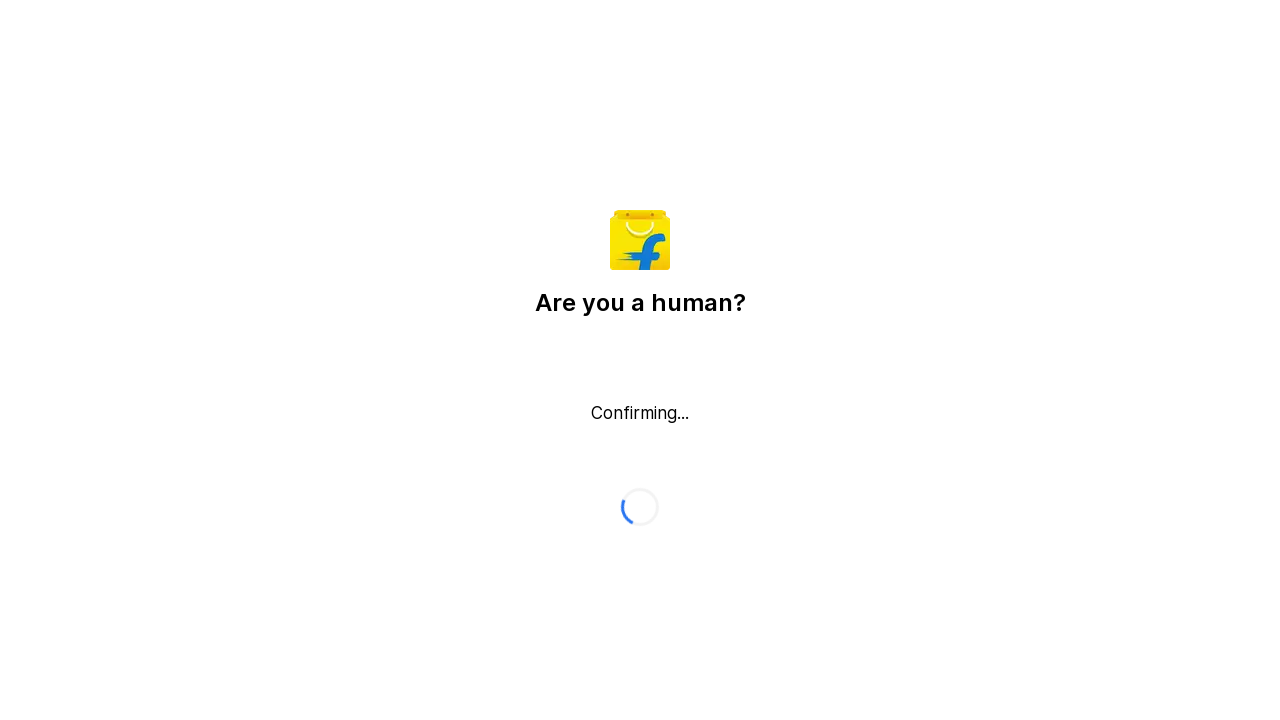

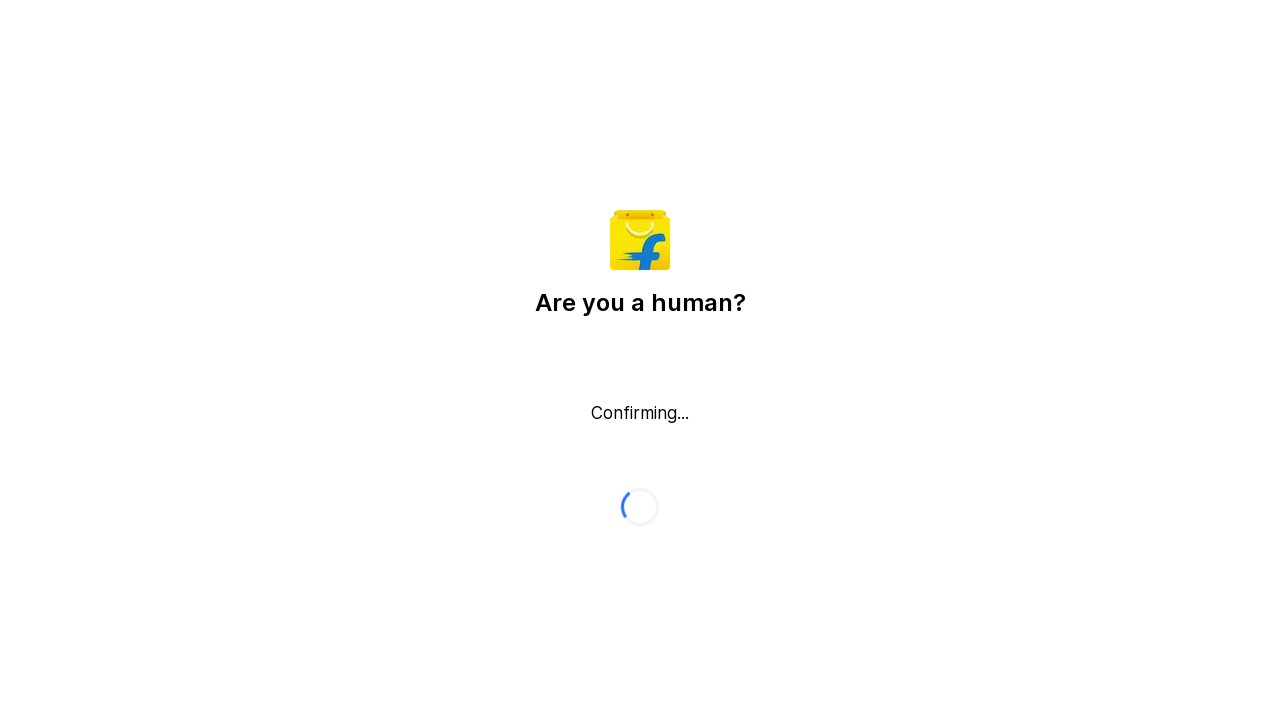